Tests JavaScript confirm dialog by clicking the second button, dismissing the alert, and verifying the result message

Starting URL: https://testcenter.techproeducation.com/index.php?page=javascript-alerts

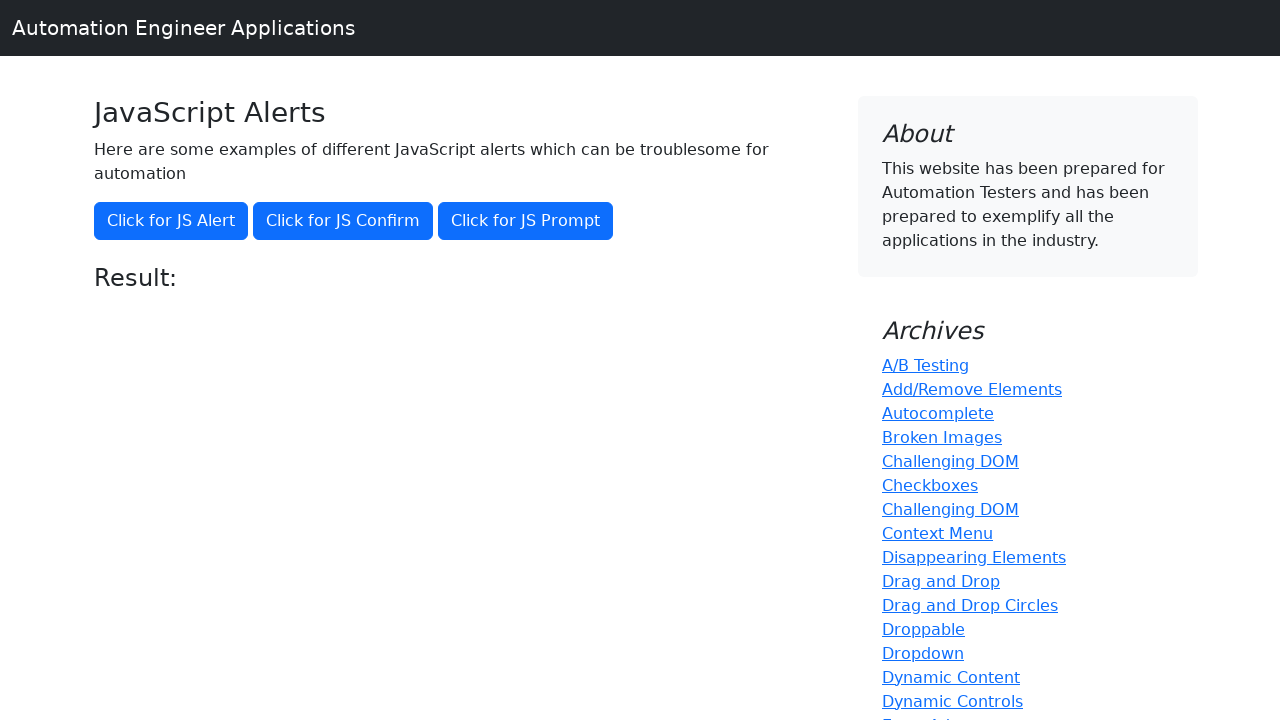

Clicked the second button to trigger confirm dialog at (343, 221) on (//button)[2]
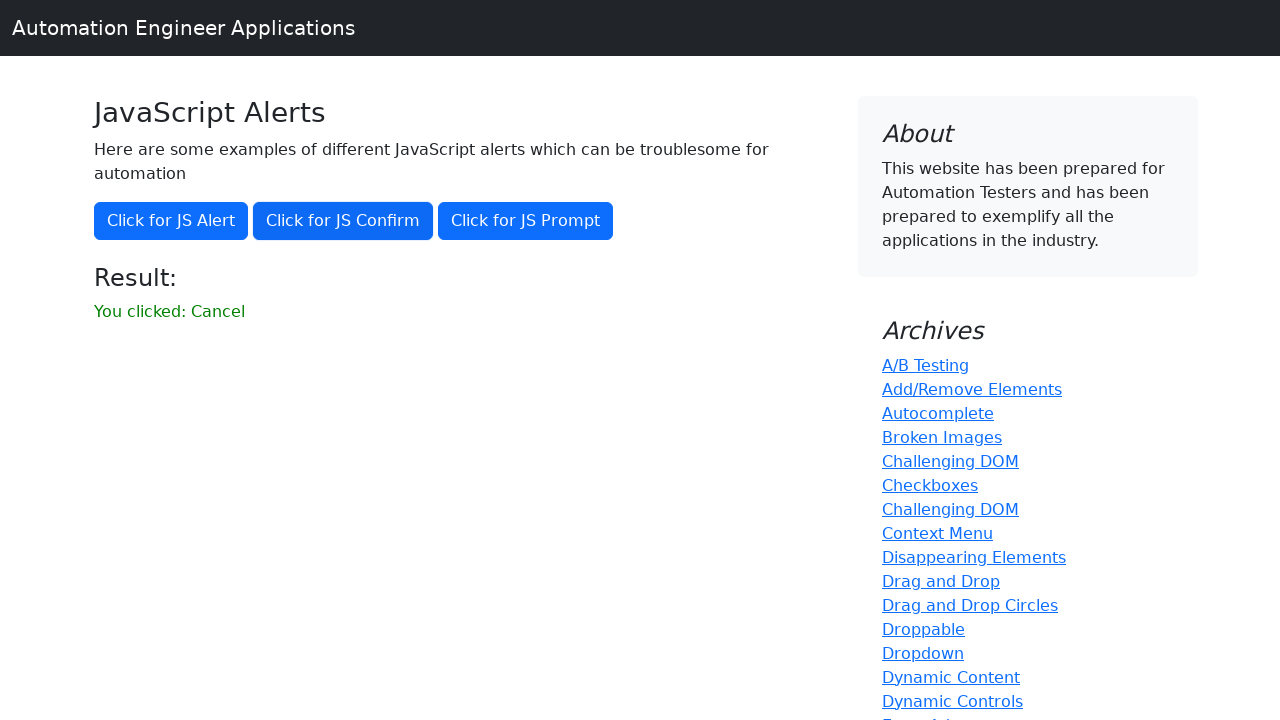

Set up dialog handler to dismiss the confirm dialog
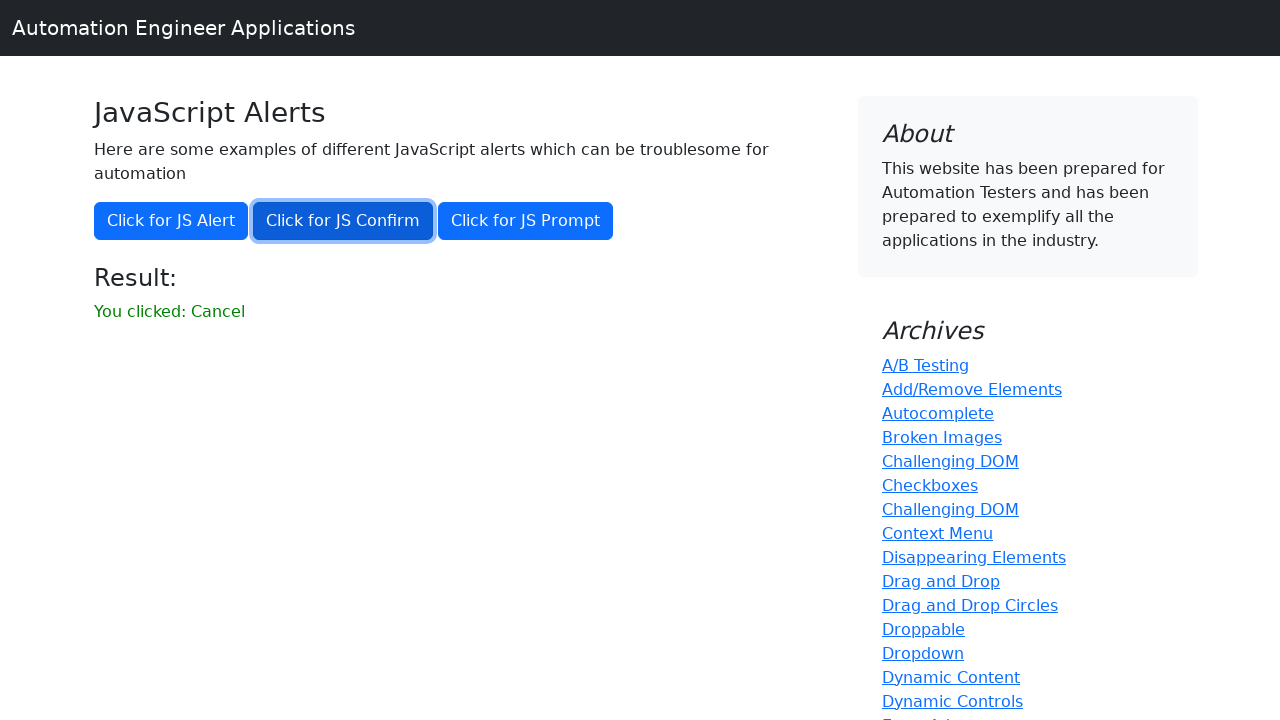

Located the result message element
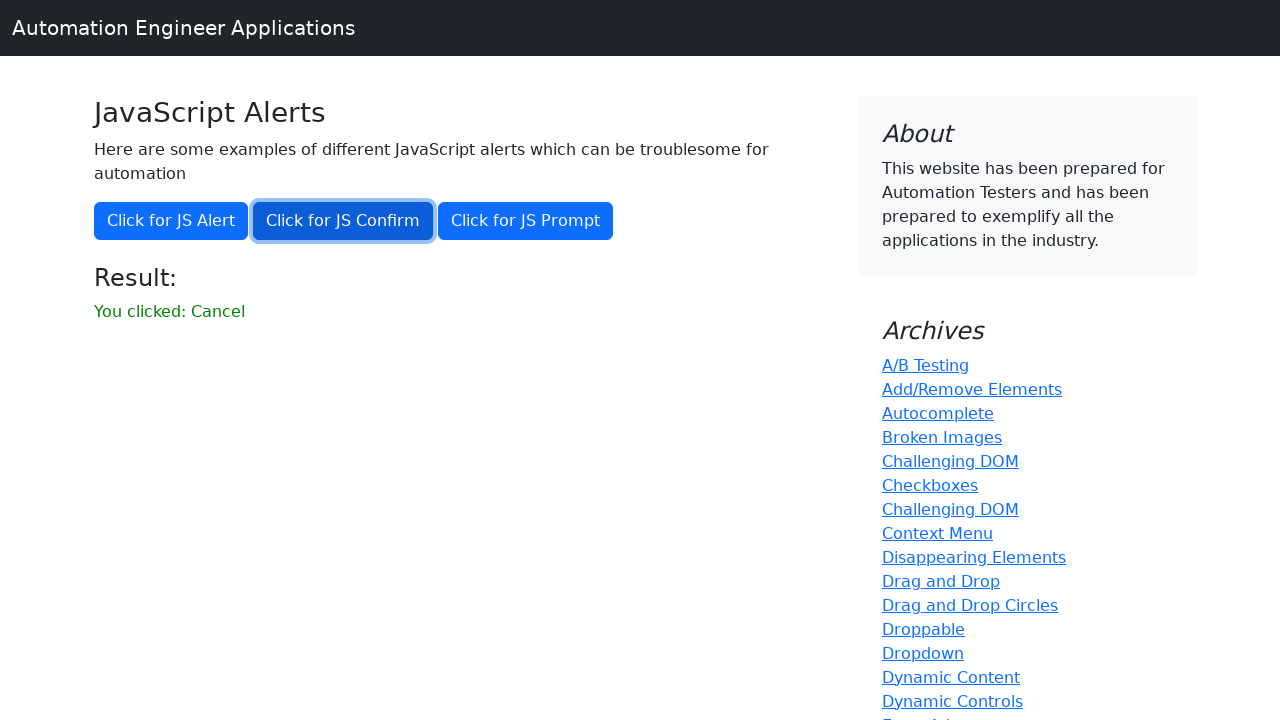

Waited for result message element to be visible
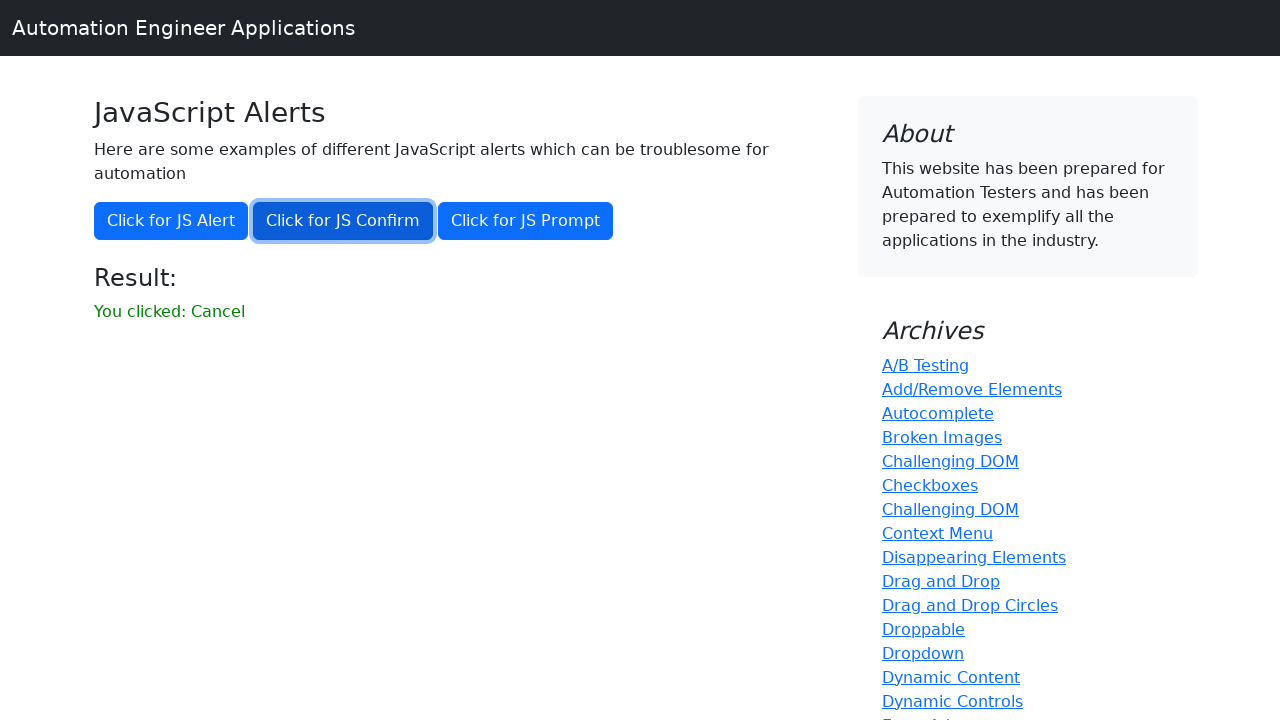

Verified result message does not contain 'successfuly' - alert was successfully dismissed
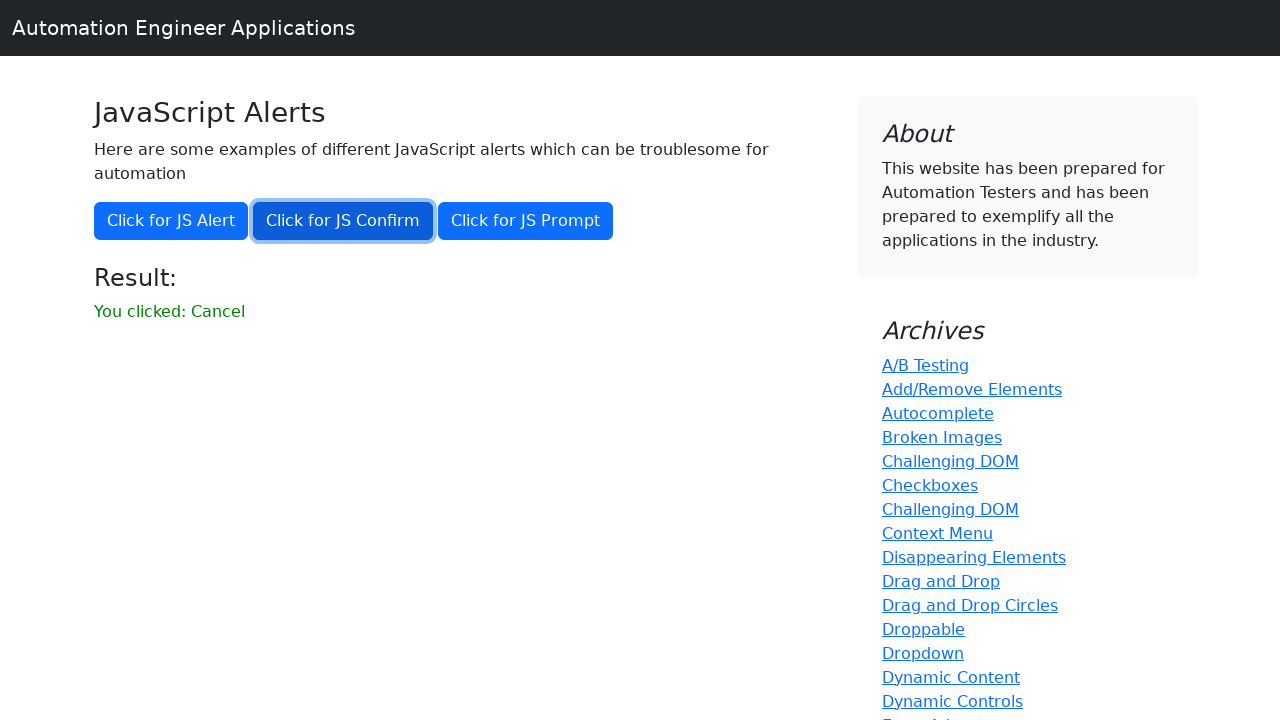

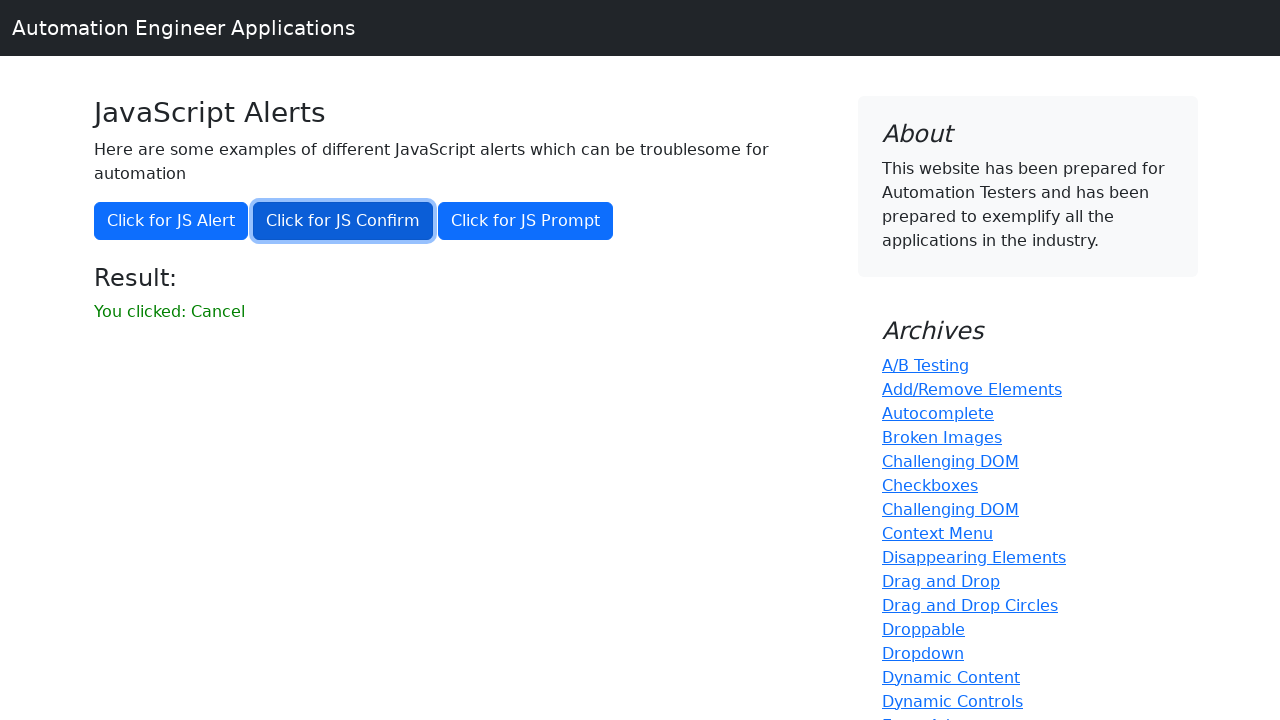